Tests drag and drop functionality on jQuery UI's droppable demo page by dragging an element and dropping it onto a target area within an iframe

Starting URL: https://jqueryui.com/droppable/

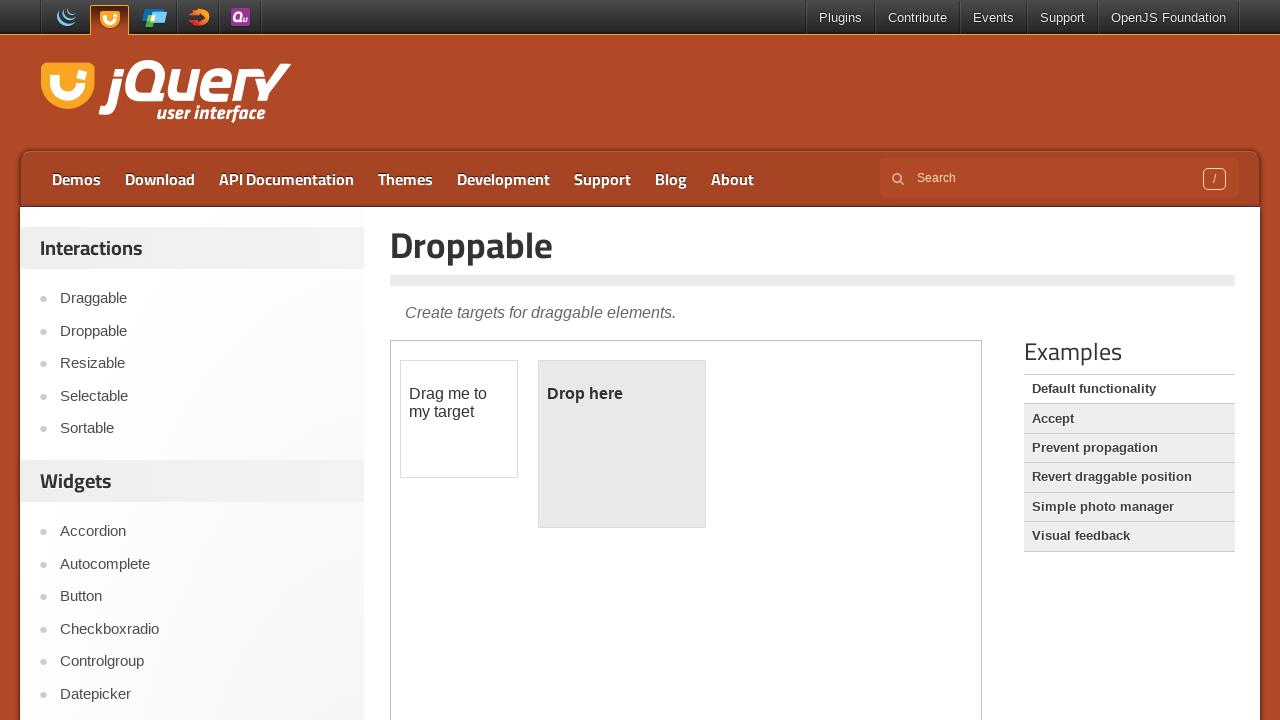

Located the iframe containing the drag and drop demo
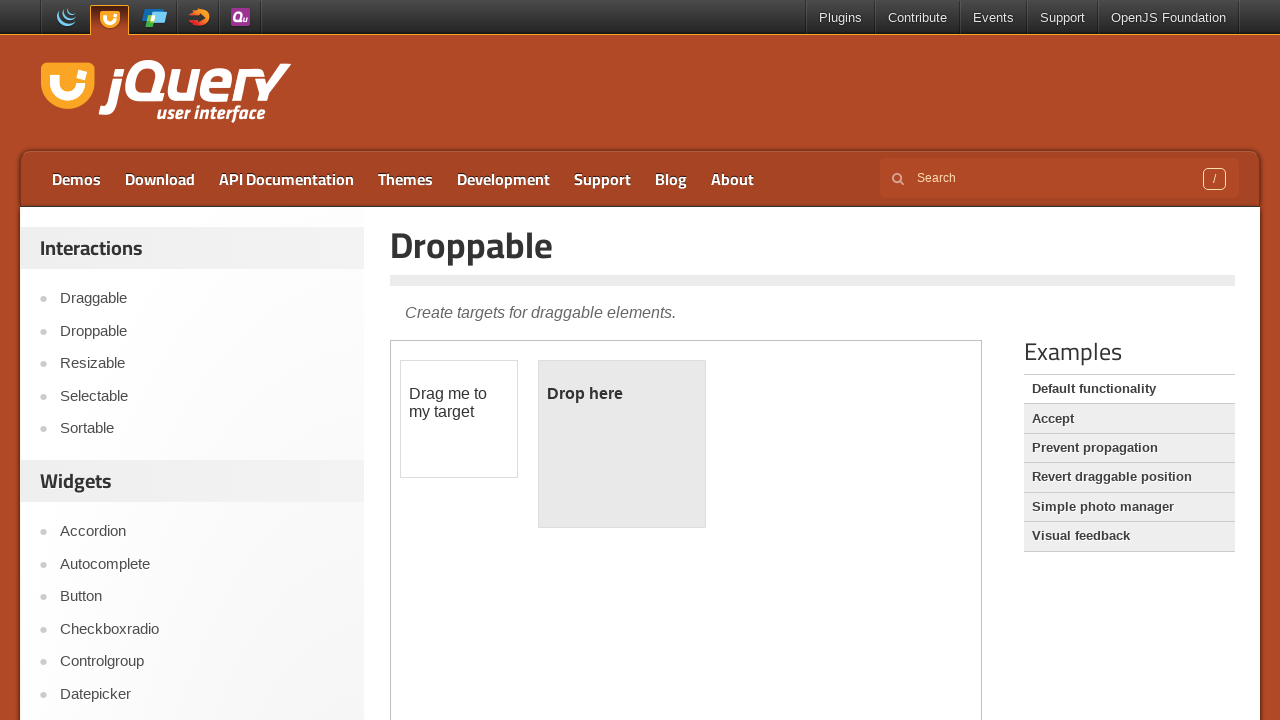

Located the draggable element with ID 'draggable'
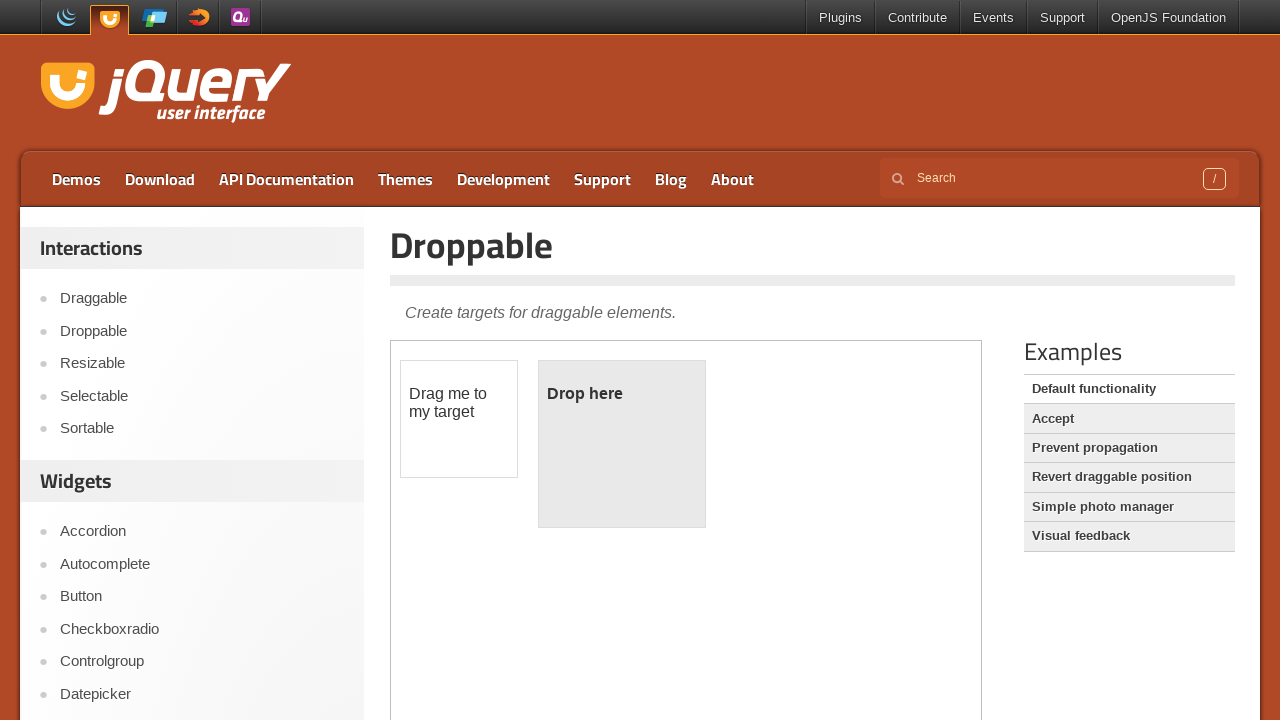

Located the droppable target element with ID 'droppable'
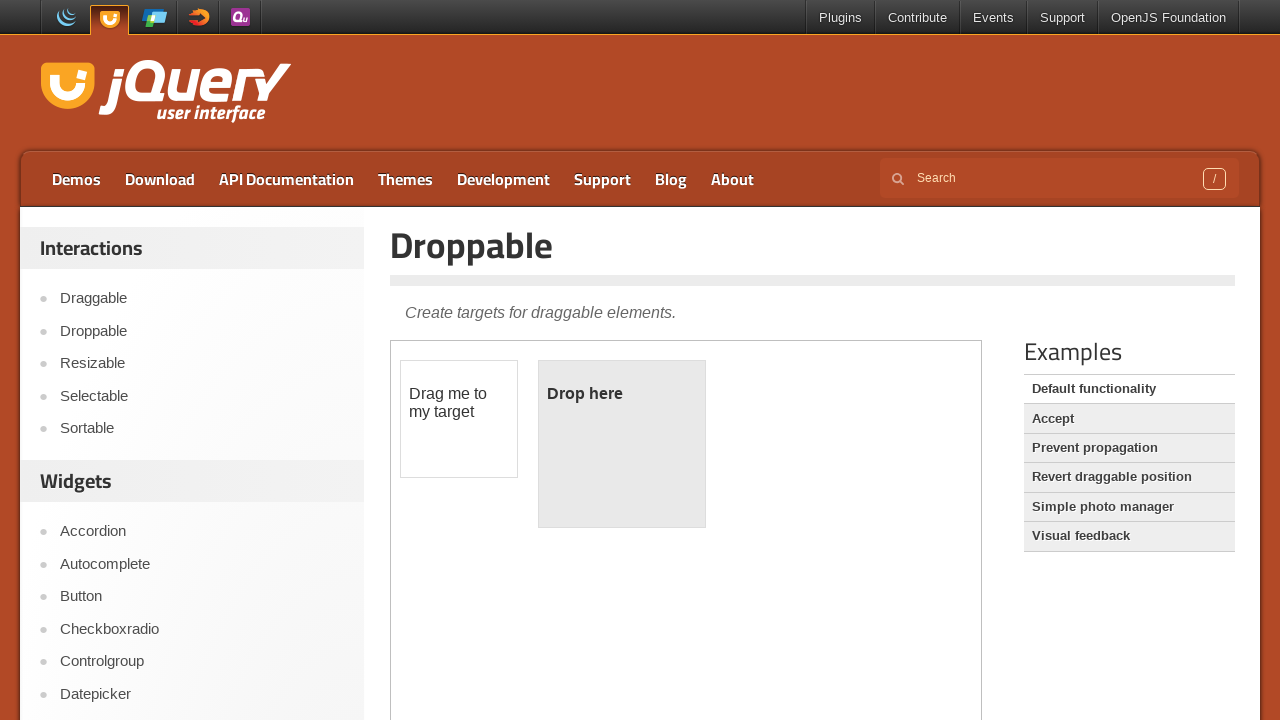

Dragged the draggable element onto the droppable target area at (622, 444)
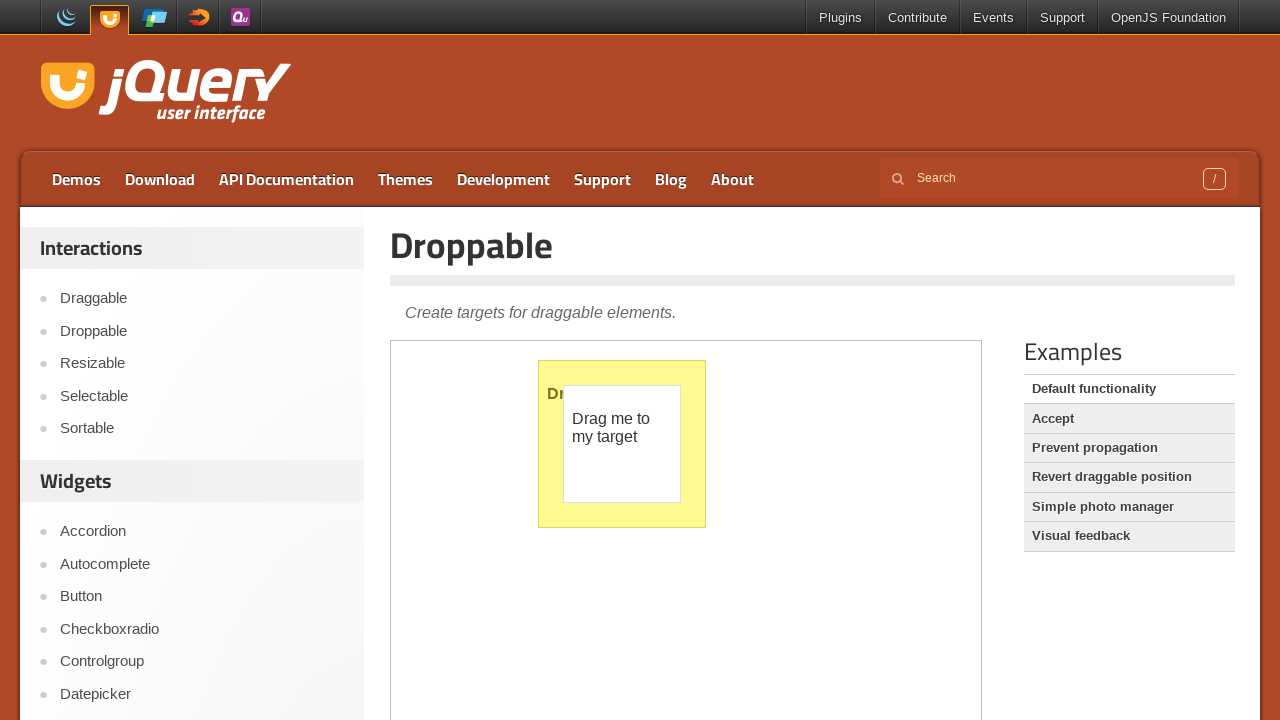

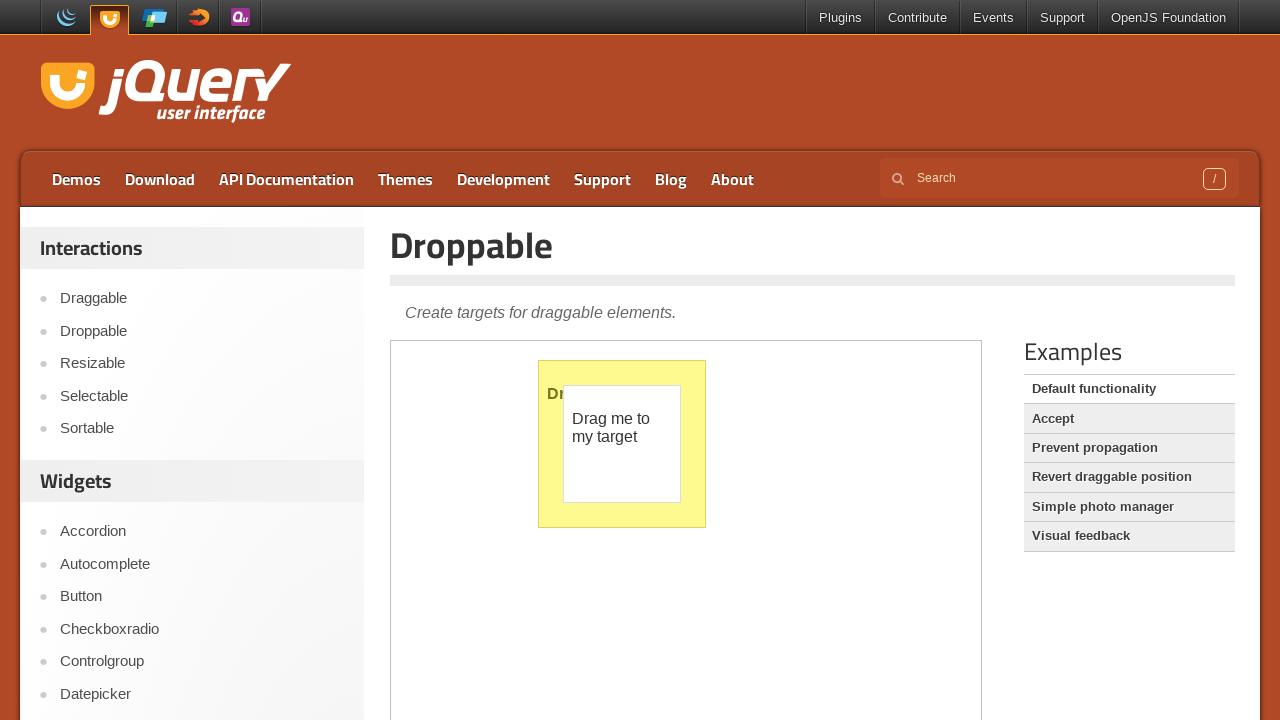